Tests dropdown selection functionality by reading two numbers from the page, calculating their sum, selecting that value from a dropdown, and clicking the submit button.

Starting URL: https://suninjuly.github.io/selects1.html

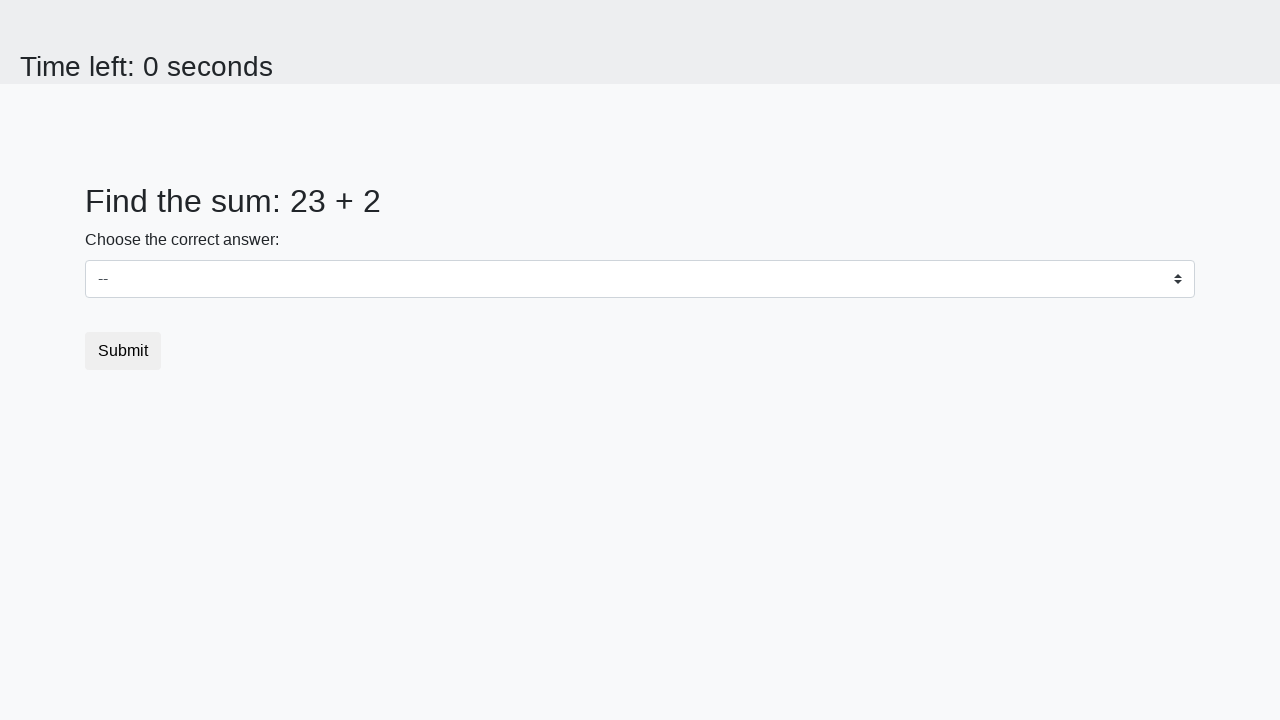

Retrieved first number from #num1 element
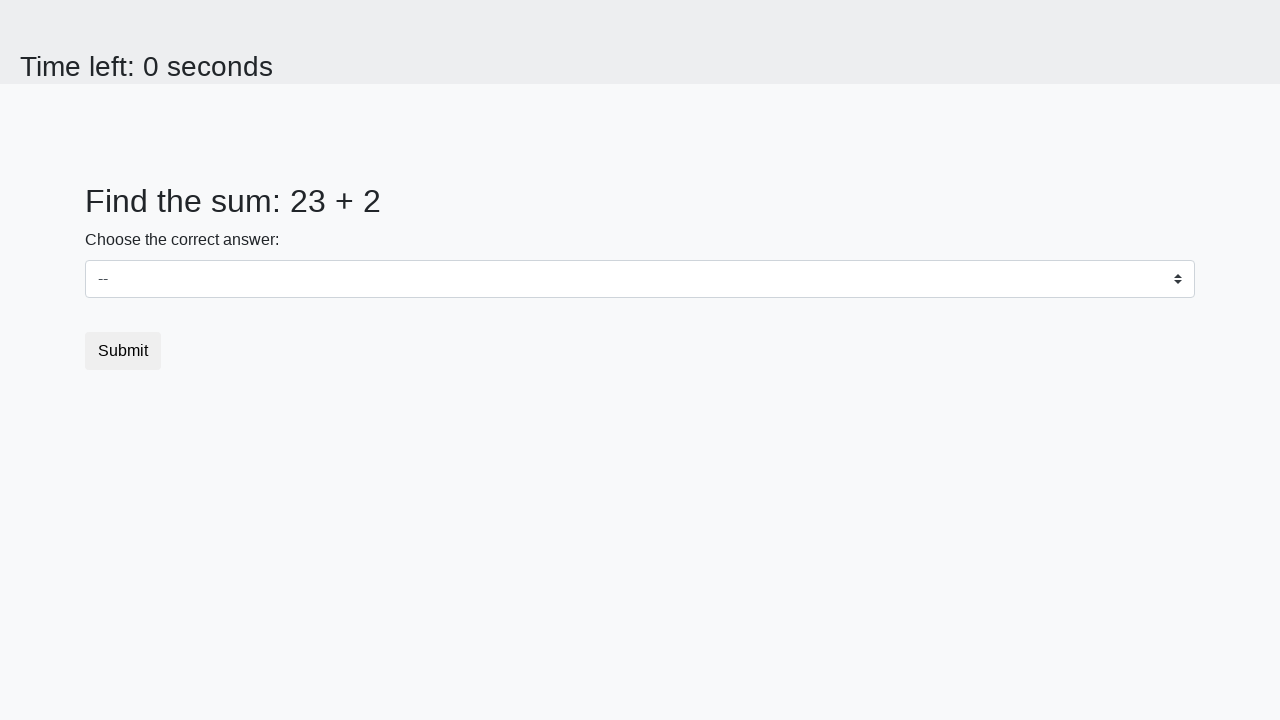

Retrieved second number from #num2 element
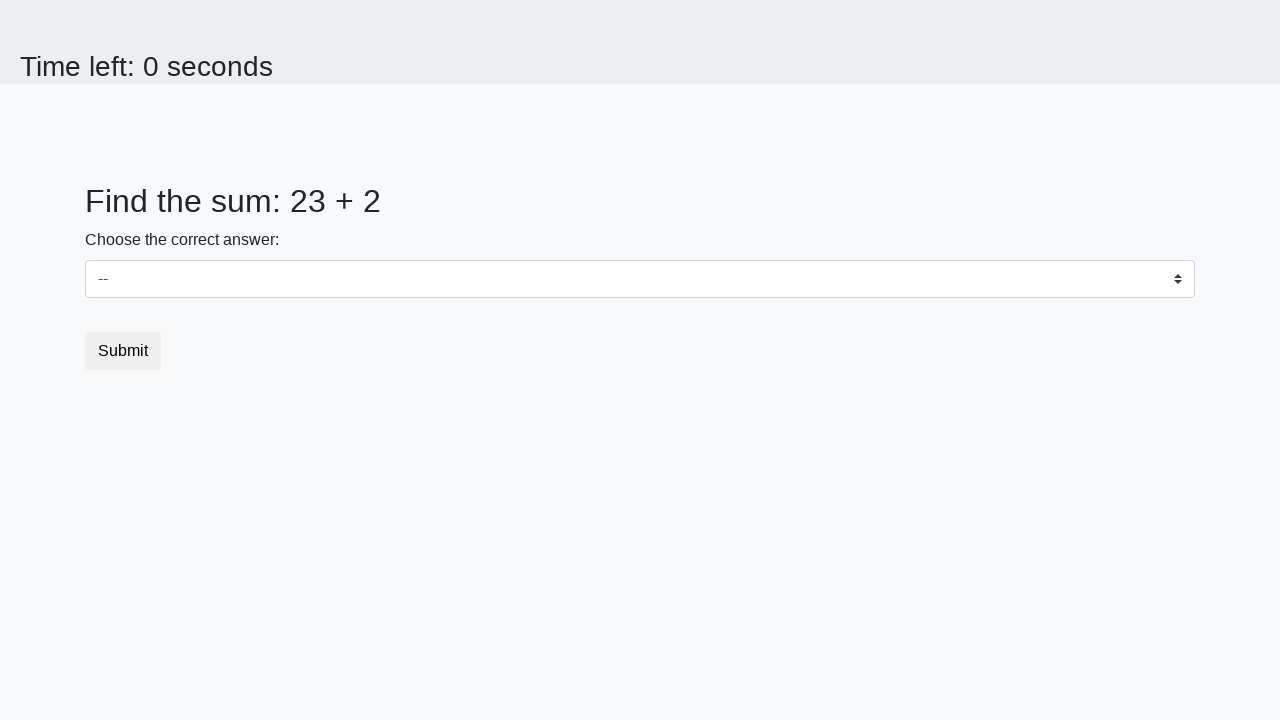

Calculated sum of 23 + 2 = 25
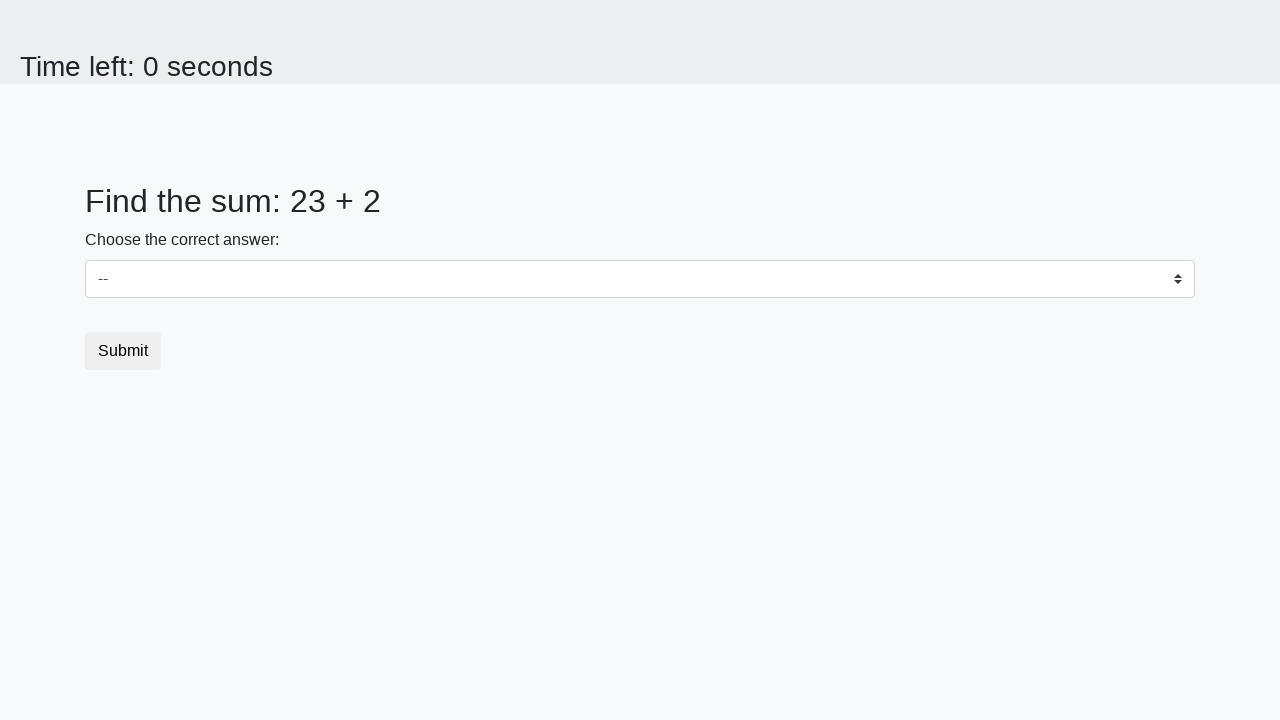

Selected value '25' from dropdown on #dropdown
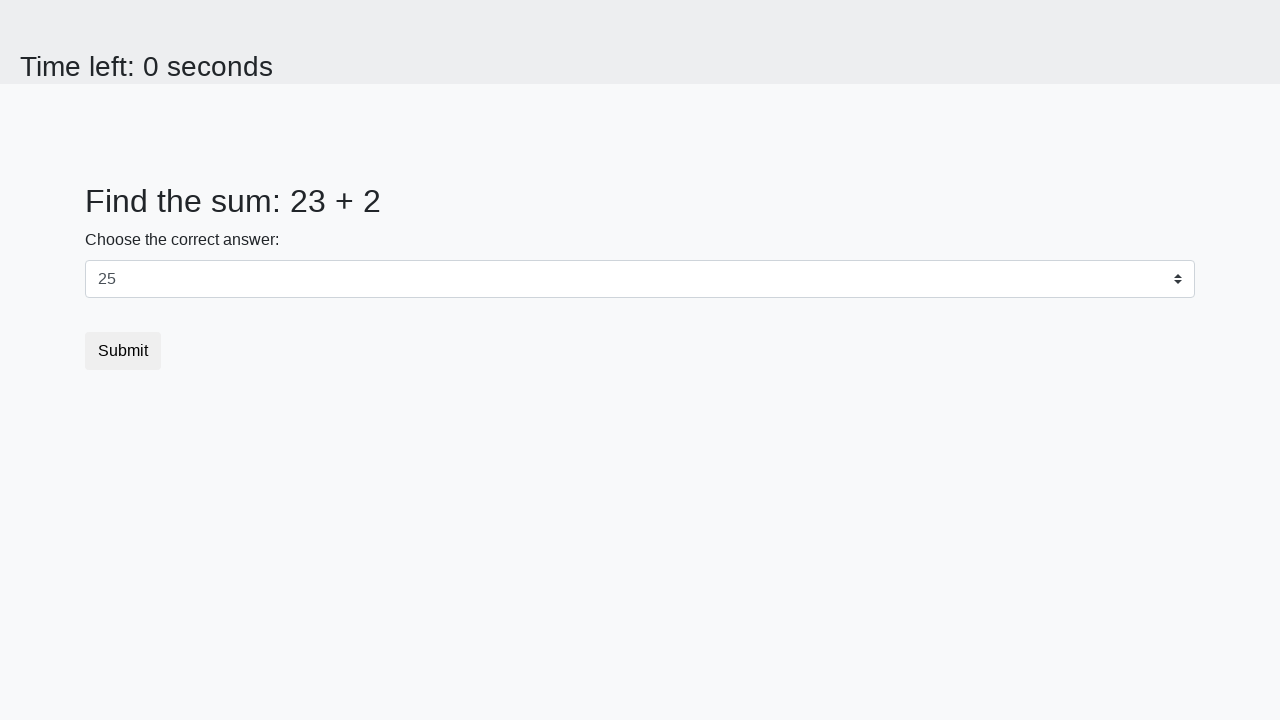

Clicked submit button to complete the test at (123, 351) on .btn
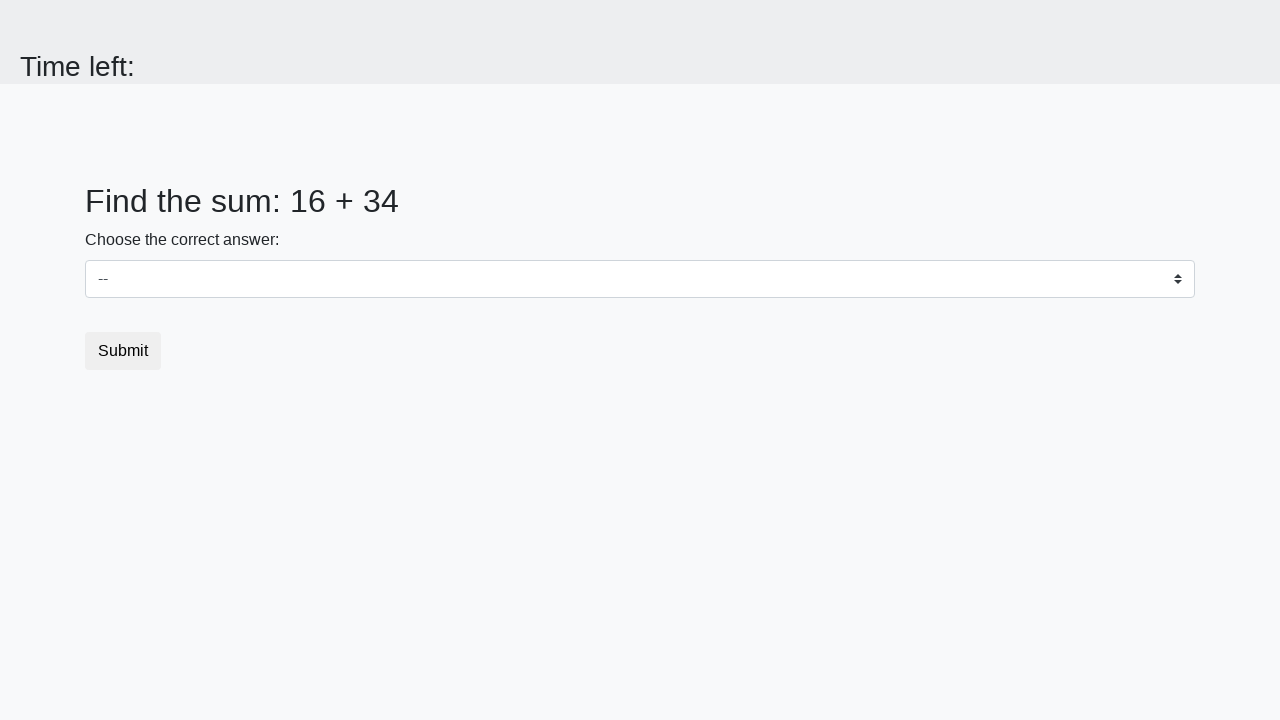

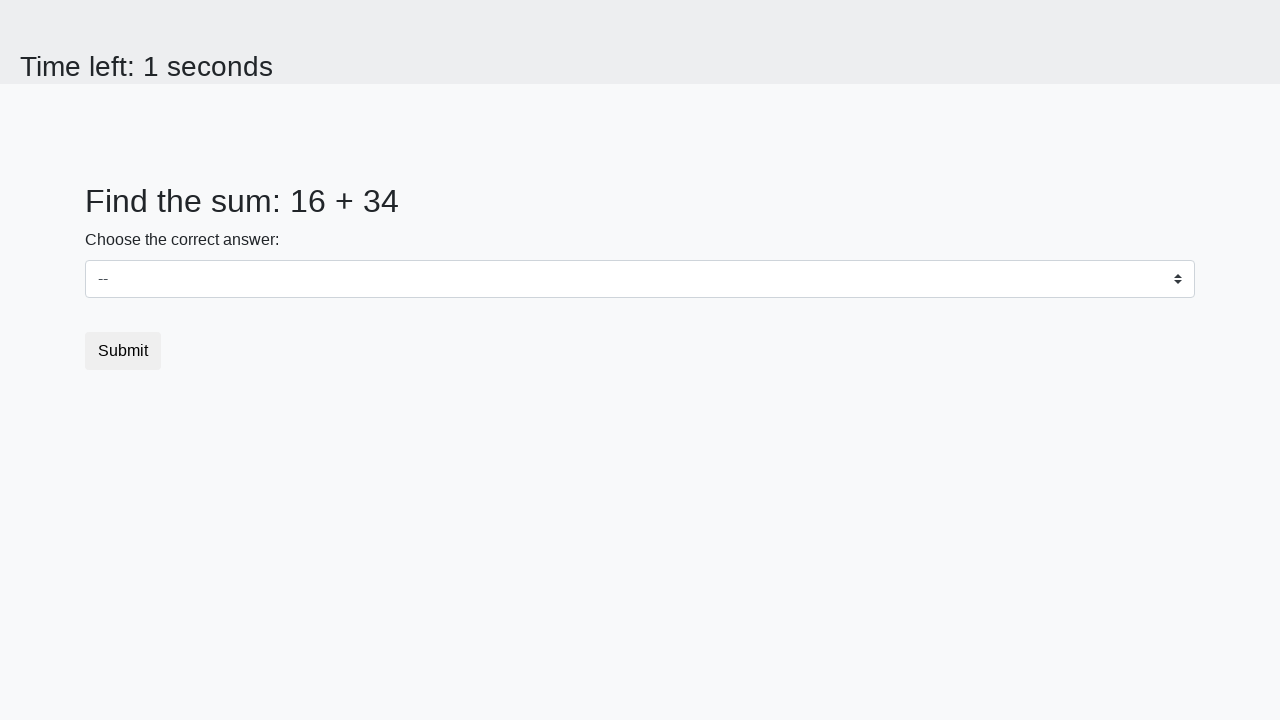